Tests the search functionality on Python.org by entering "pycon" in the search box and submitting the search form

Starting URL: http://www.python.org

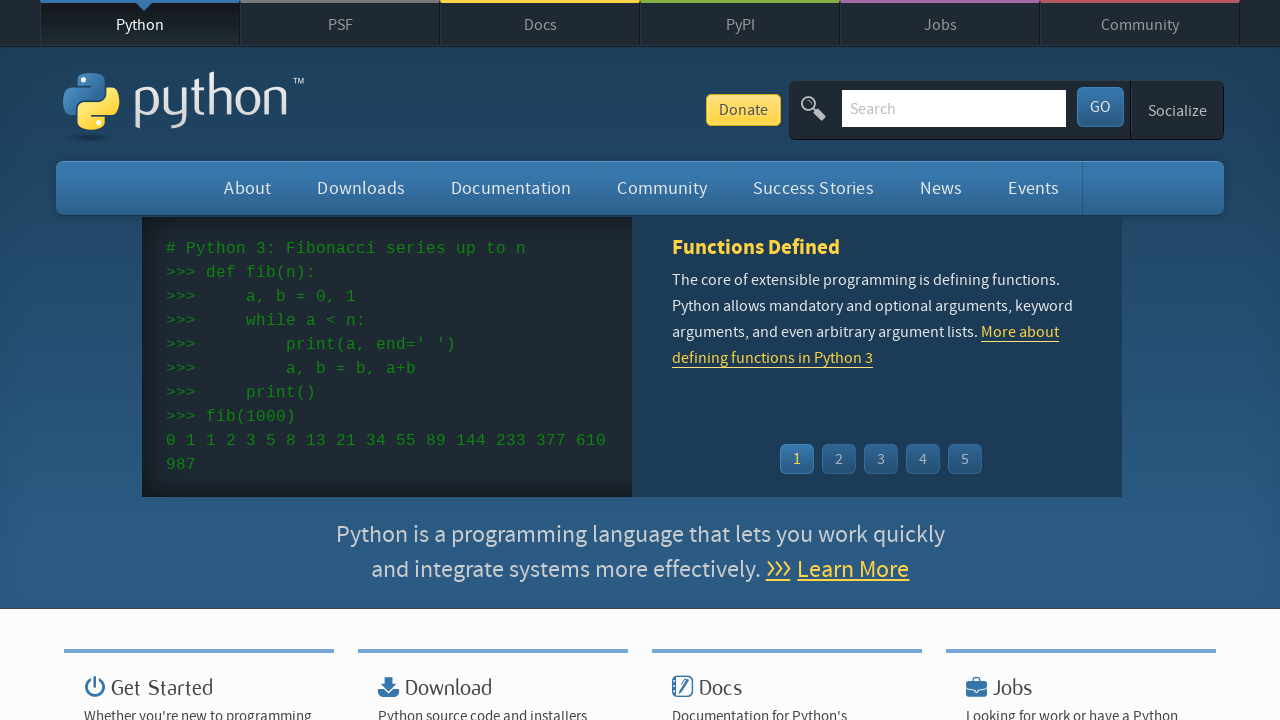

Verified page title contains 'Python'
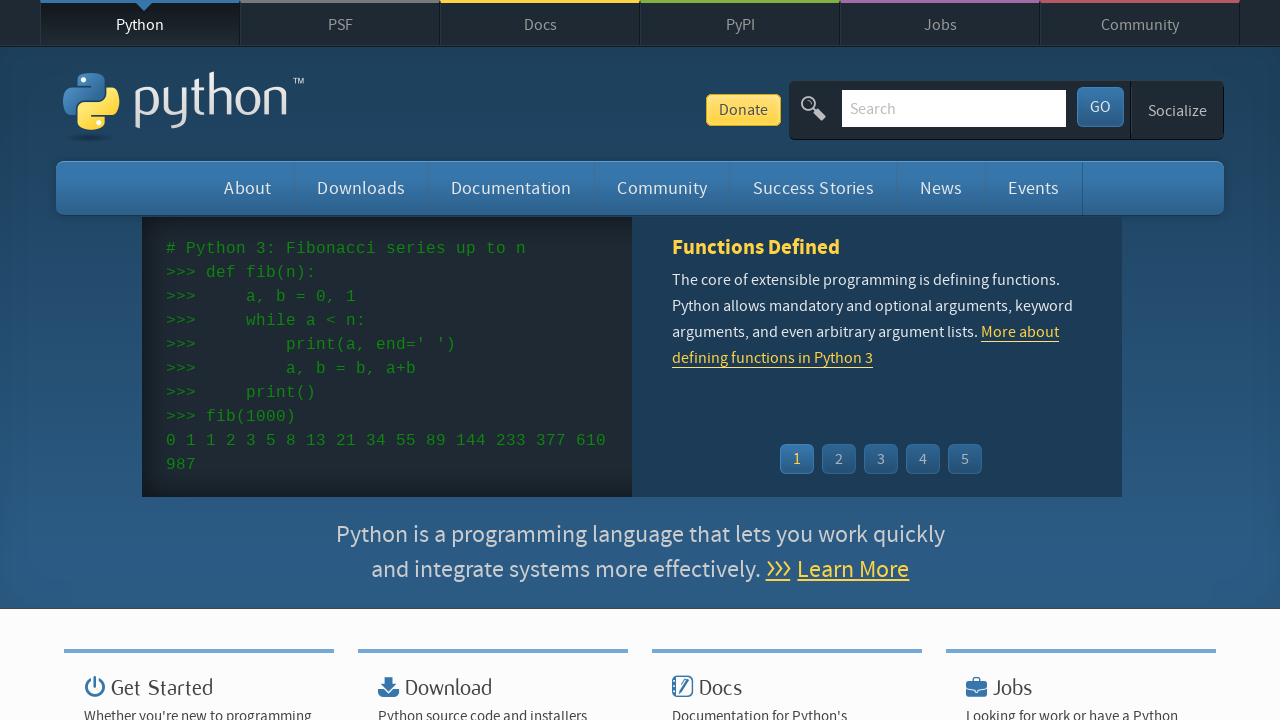

Filled search box with 'pycon' on input[name='q']
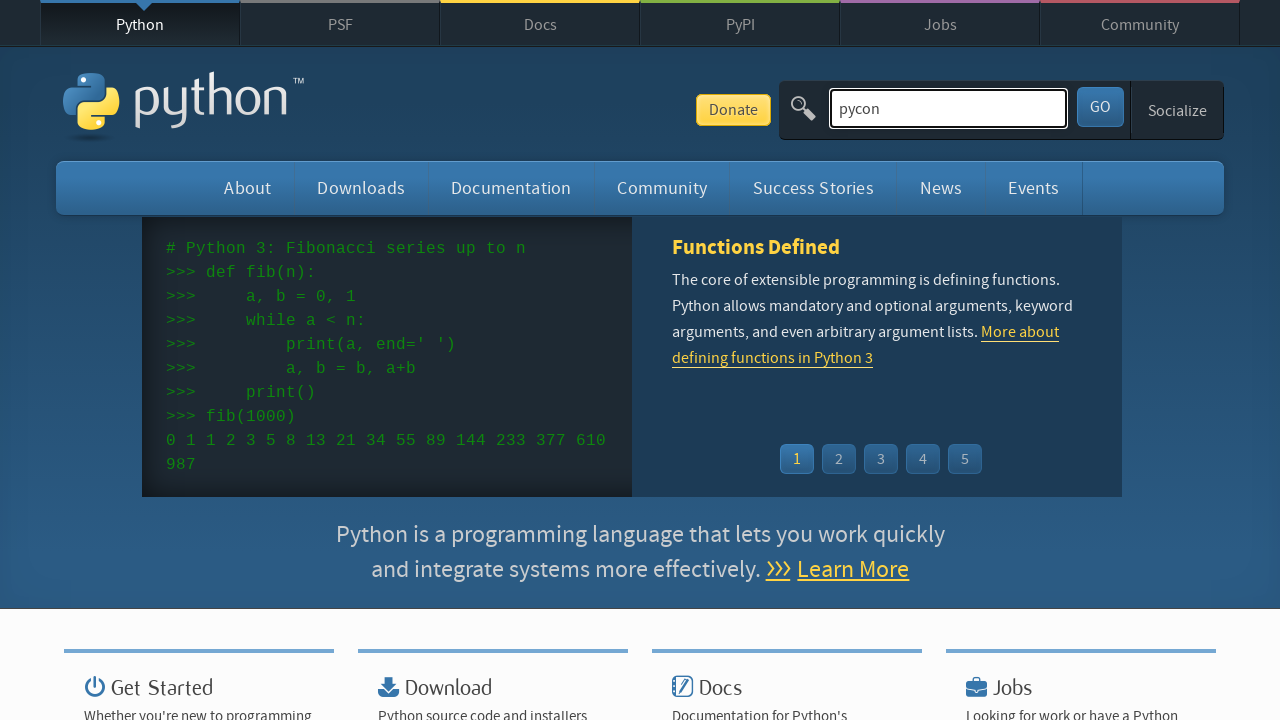

Submitted search form by pressing Enter on input[name='q']
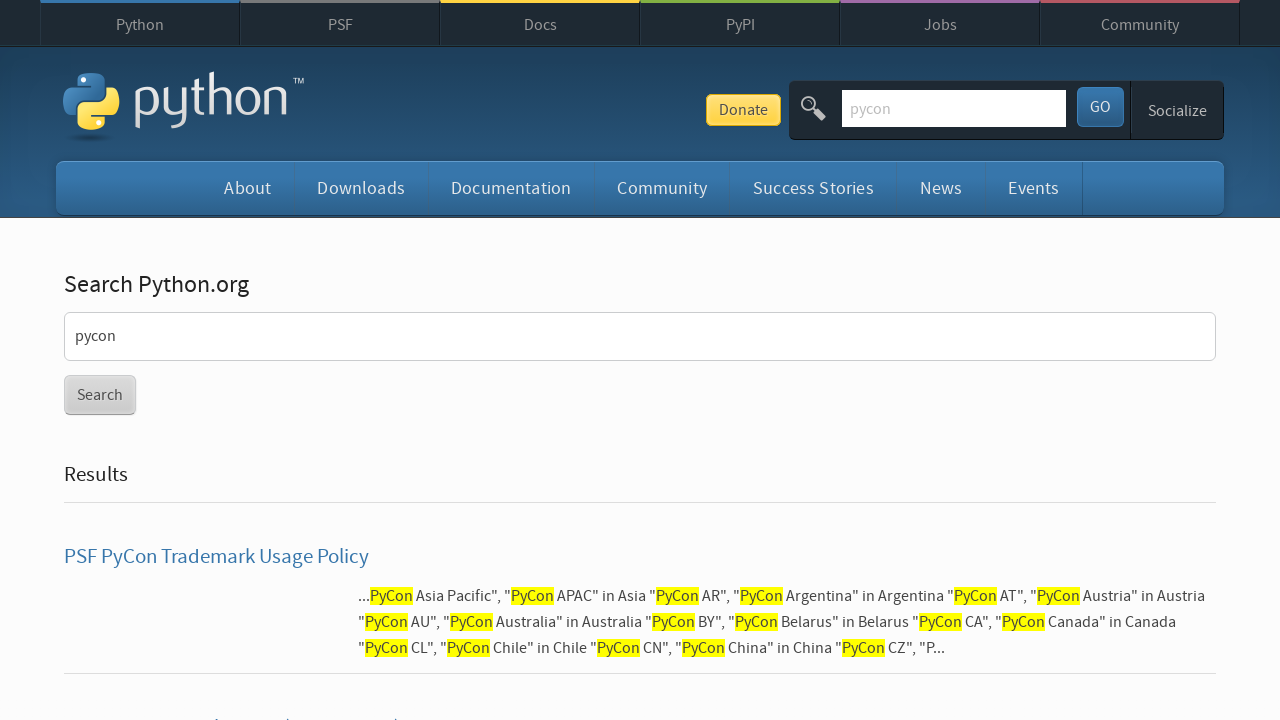

Search results page loaded (networkidle)
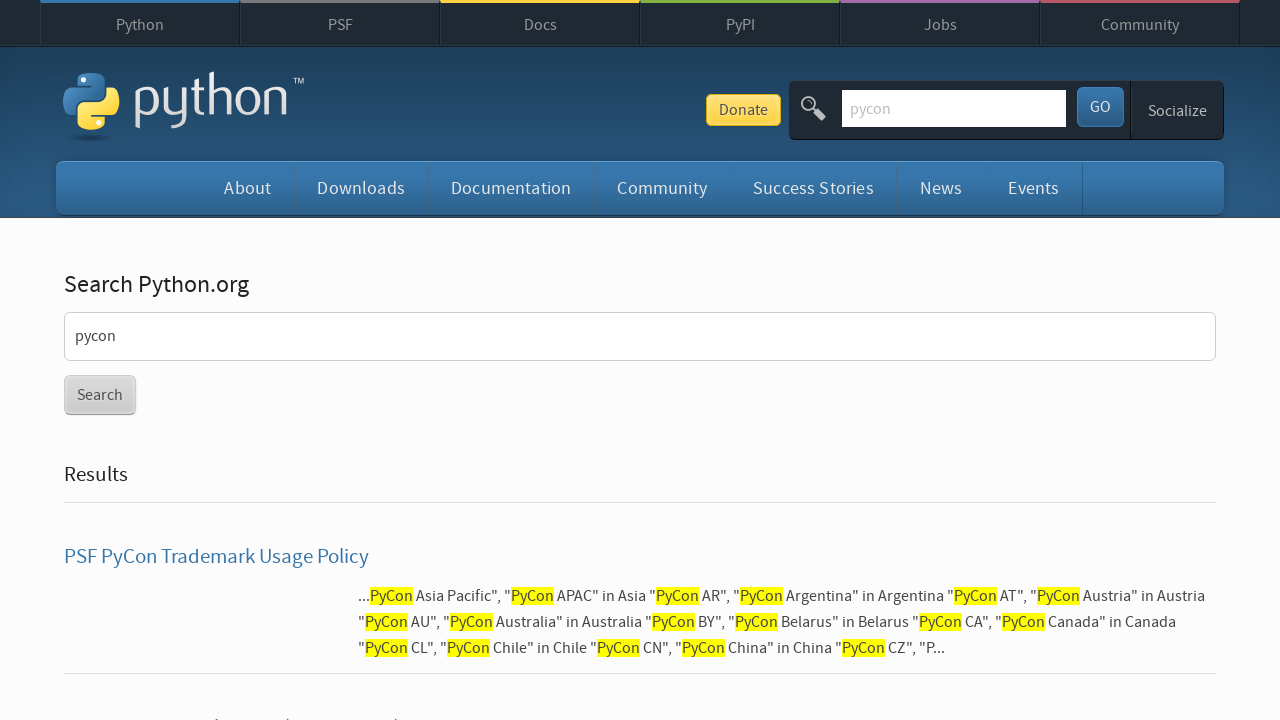

Verified search results were found for 'pycon'
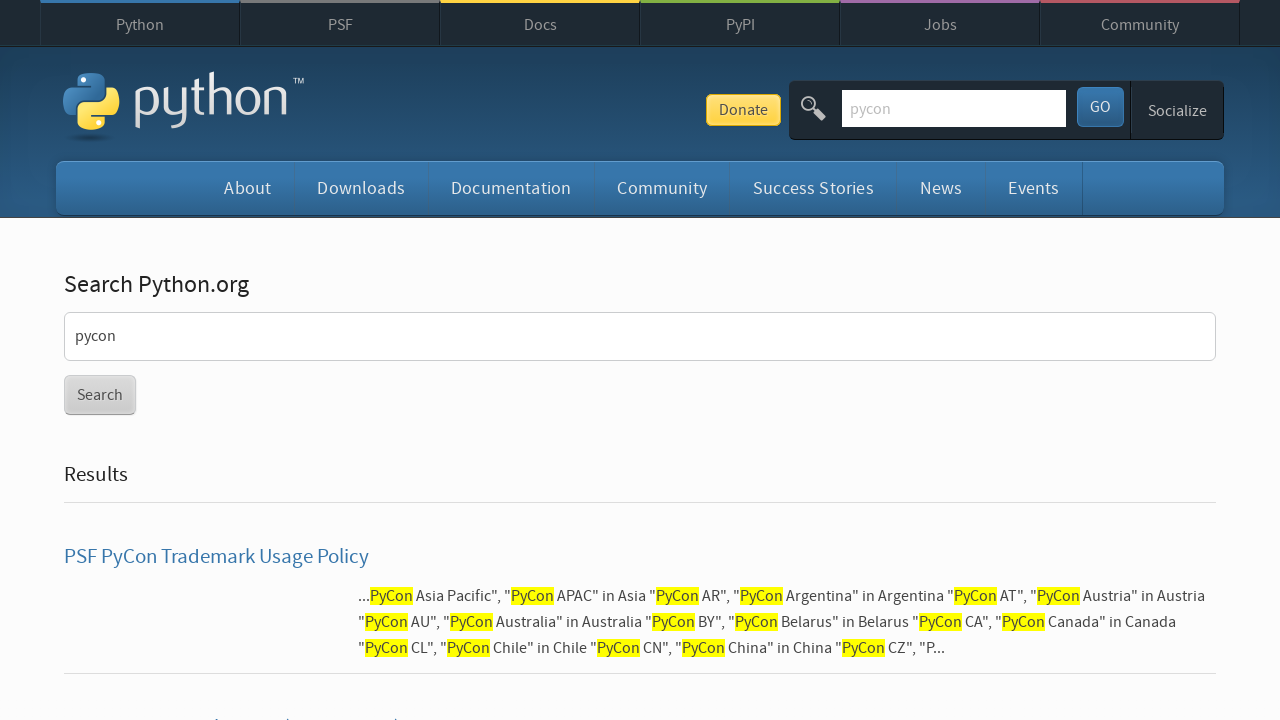

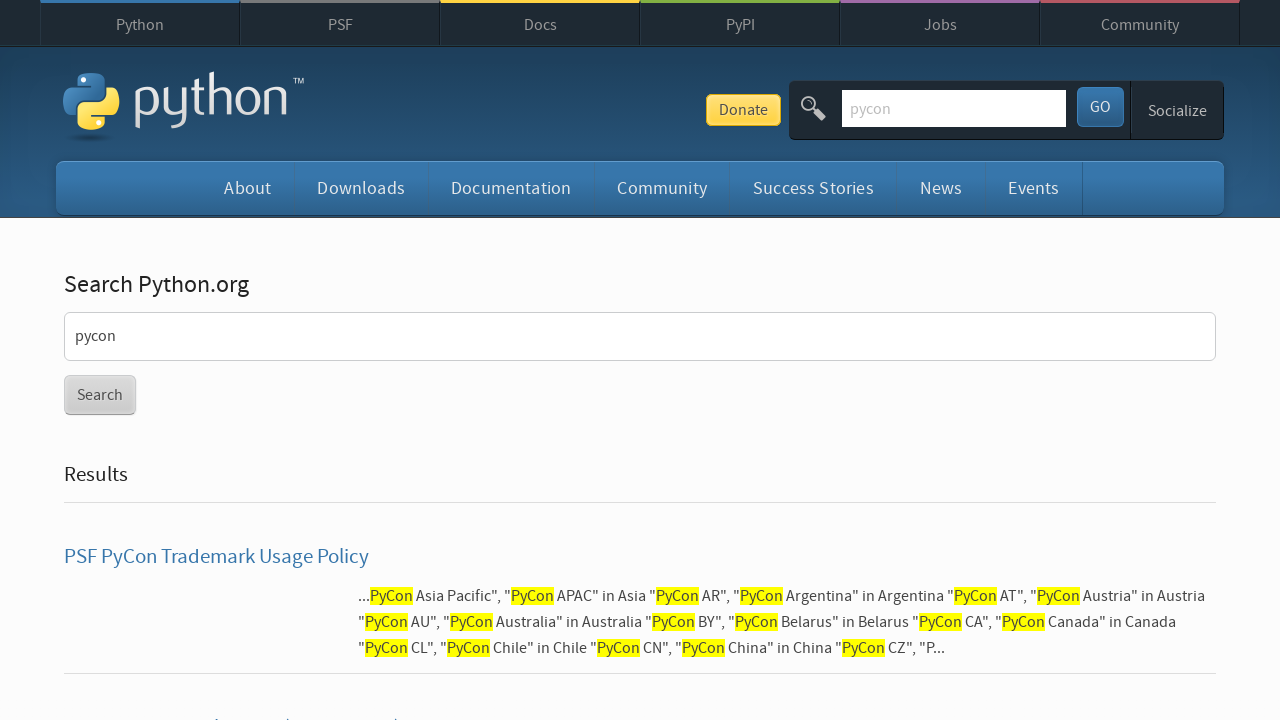